Tests editing a todo item by double-clicking and changing its text.

Starting URL: https://demo.playwright.dev/todomvc

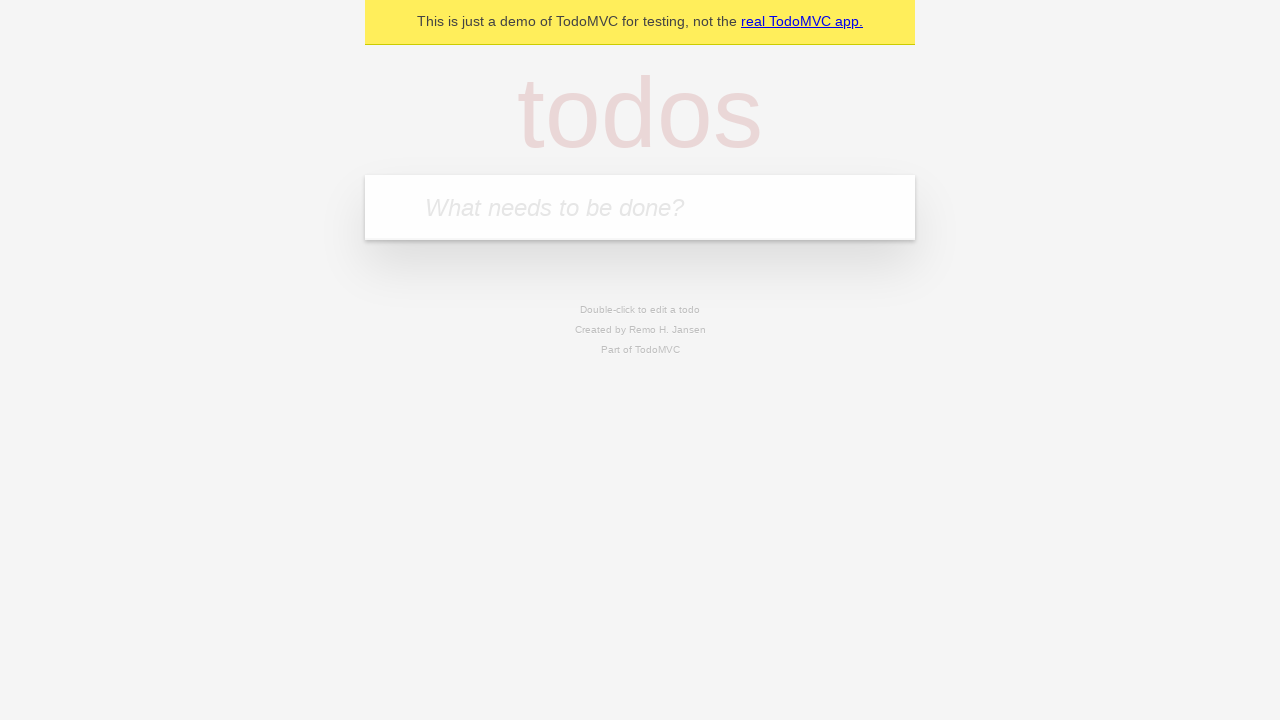

Filled todo input with 'buy some cheese' on internal:attr=[placeholder="What needs to be done?"i]
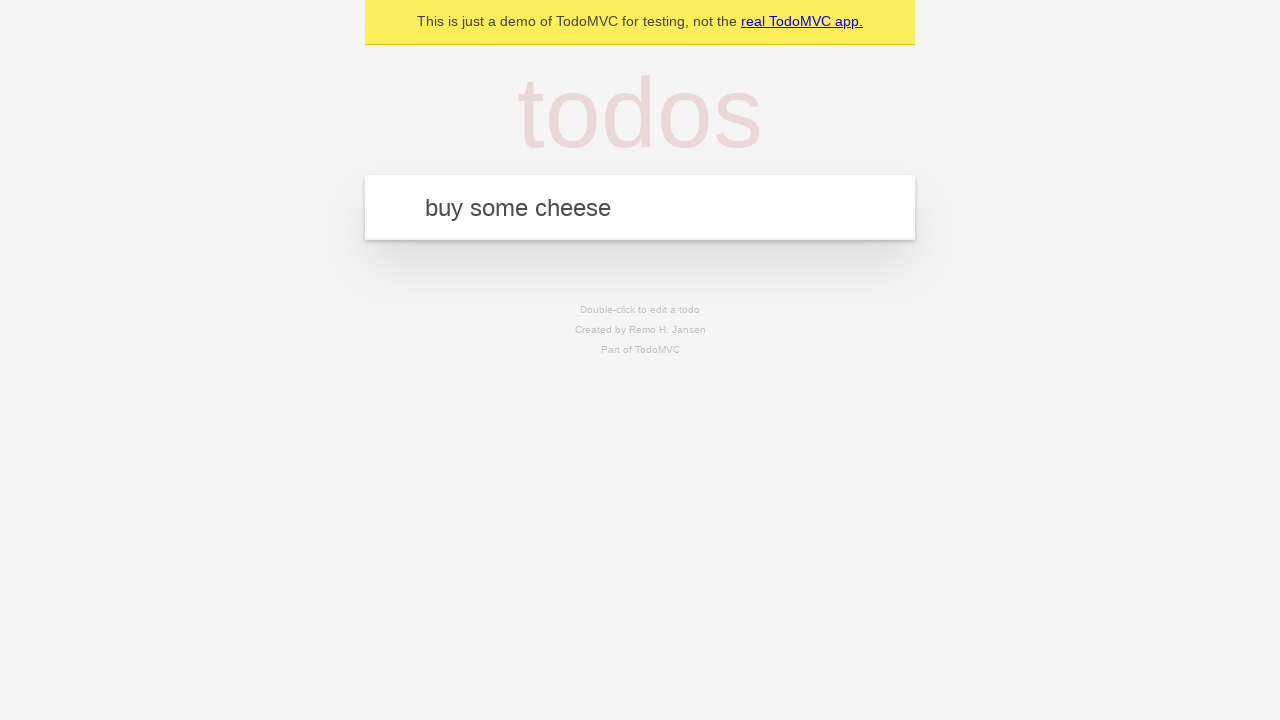

Pressed Enter to create first todo on internal:attr=[placeholder="What needs to be done?"i]
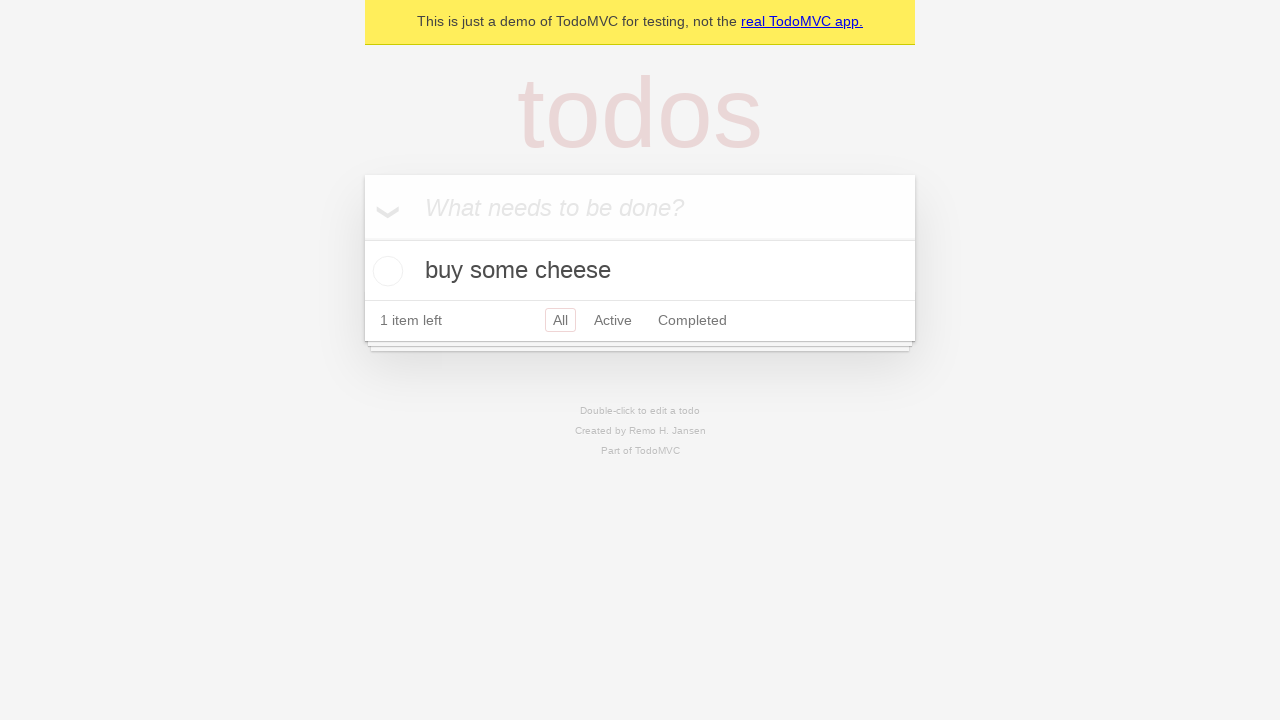

Filled todo input with 'feed the cat' on internal:attr=[placeholder="What needs to be done?"i]
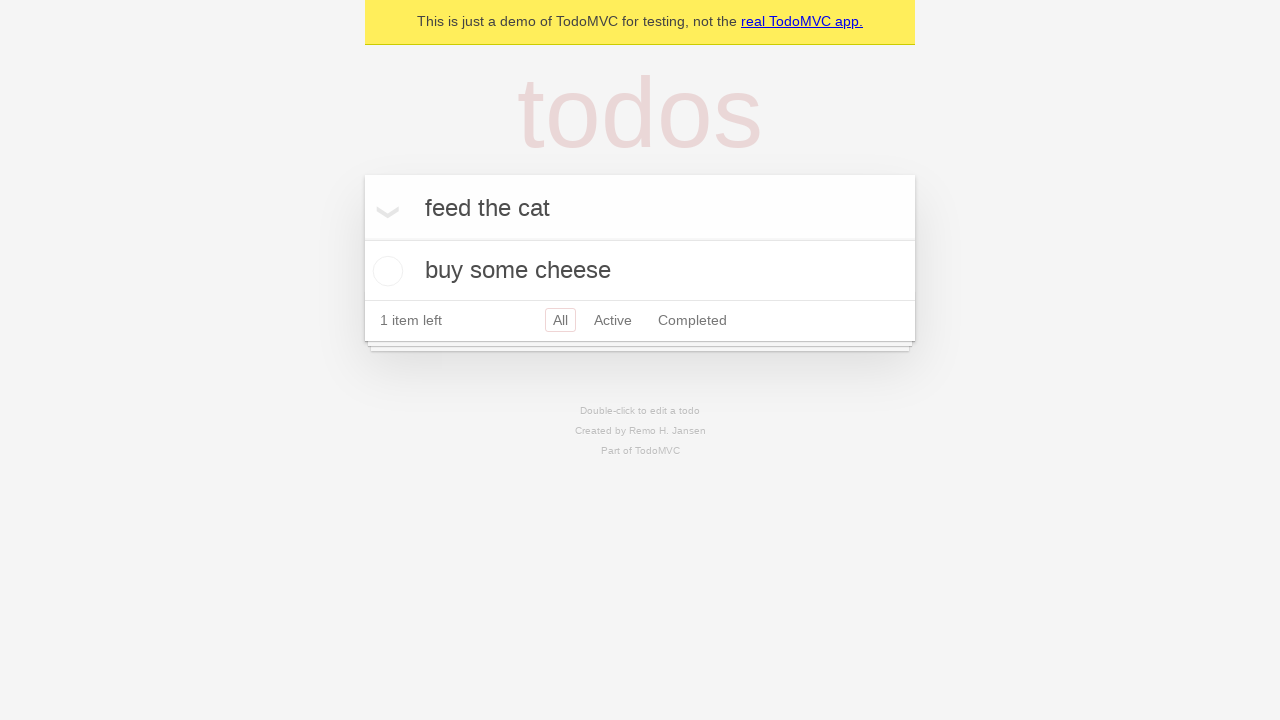

Pressed Enter to create second todo on internal:attr=[placeholder="What needs to be done?"i]
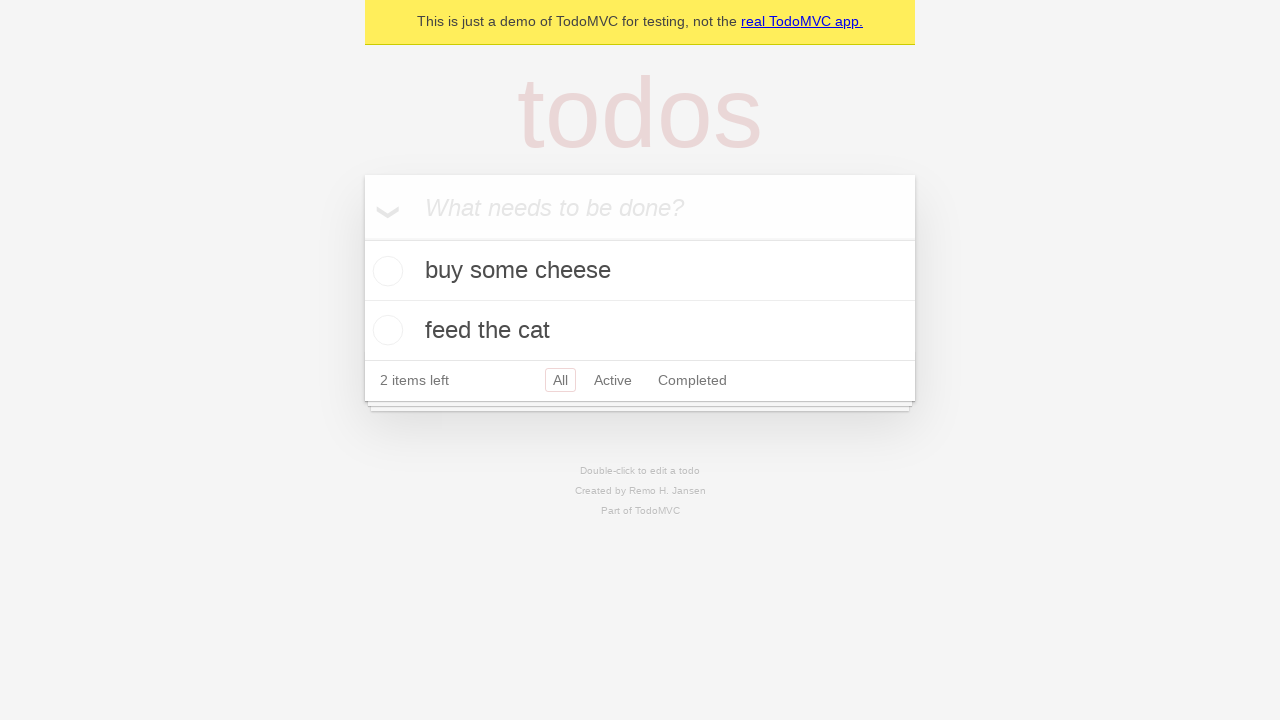

Filled todo input with 'book a doctors appointment' on internal:attr=[placeholder="What needs to be done?"i]
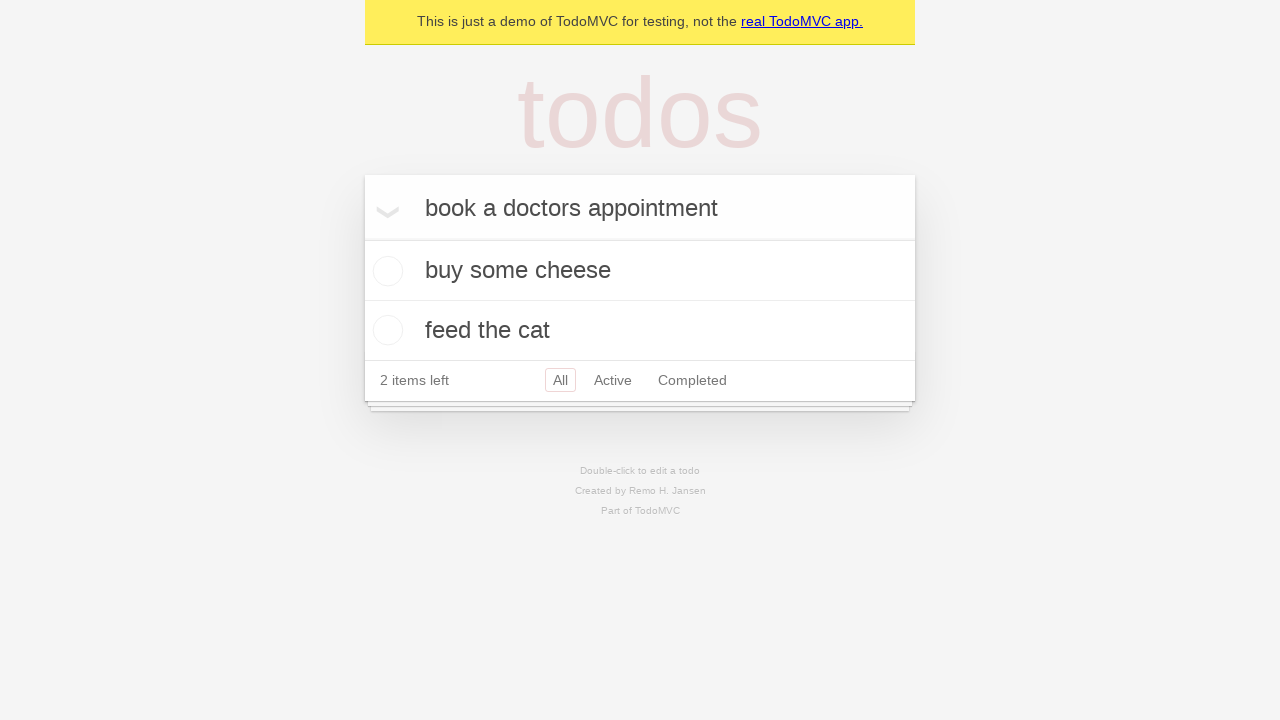

Pressed Enter to create third todo on internal:attr=[placeholder="What needs to be done?"i]
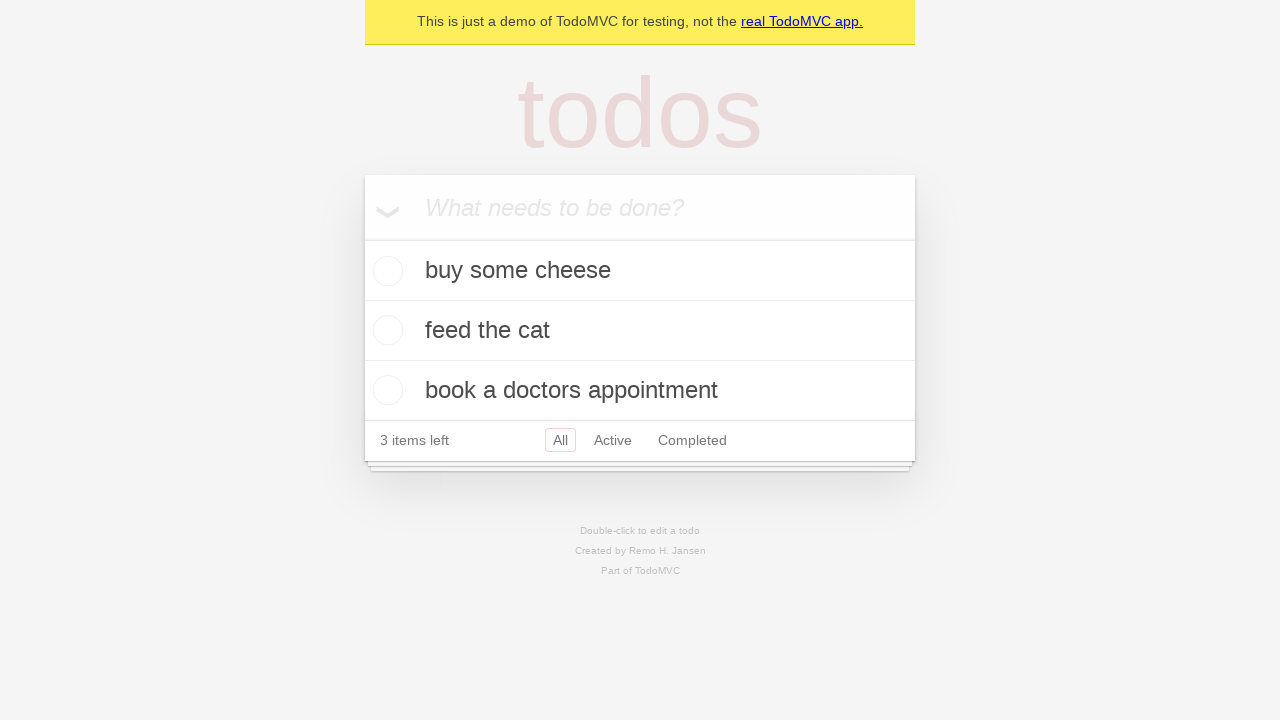

Double-clicked second todo item to enter edit mode at (640, 331) on internal:testid=[data-testid="todo-item"s] >> nth=1
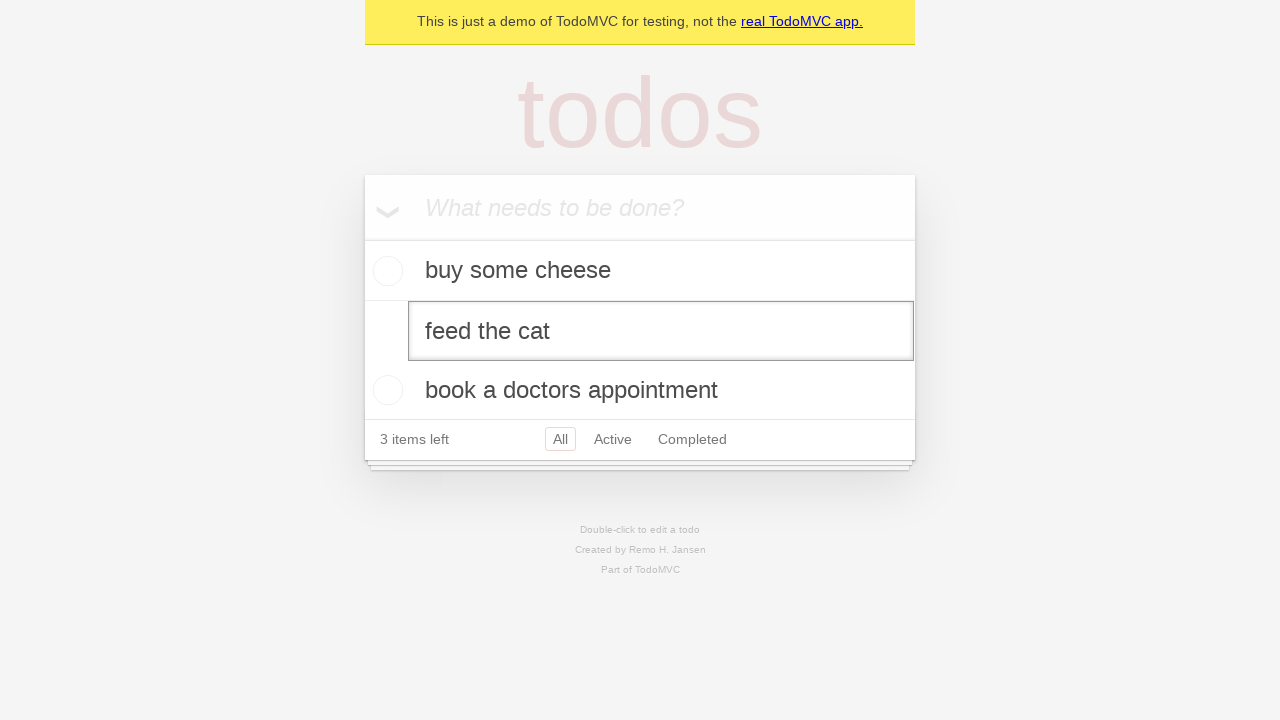

Filled edit textbox with 'buy some sausages' on internal:testid=[data-testid="todo-item"s] >> nth=1 >> internal:role=textbox[nam
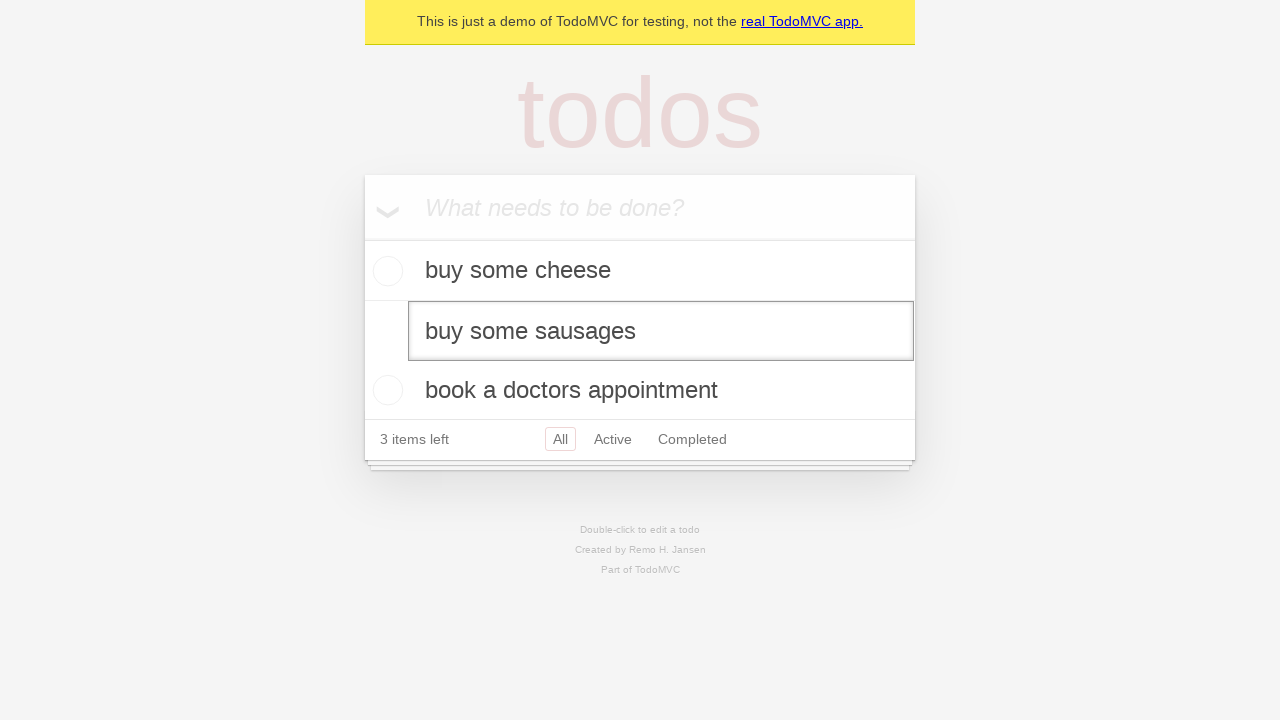

Pressed Enter to confirm todo edit on internal:testid=[data-testid="todo-item"s] >> nth=1 >> internal:role=textbox[nam
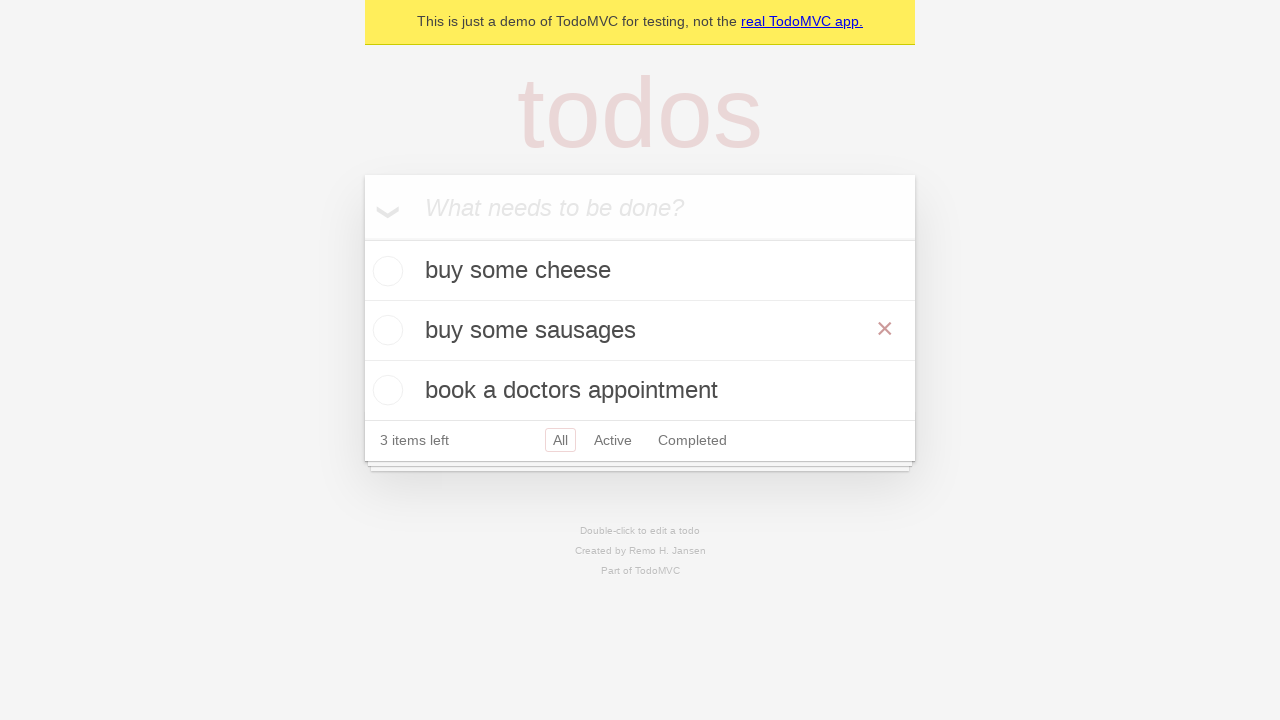

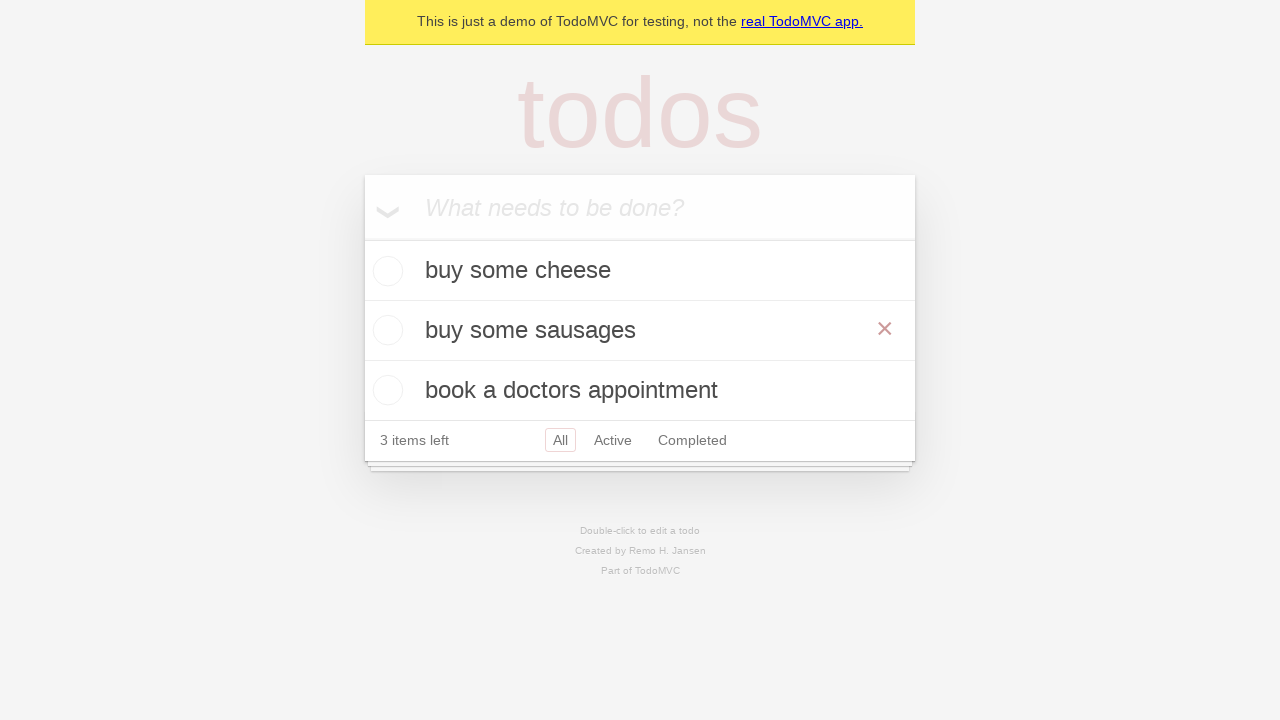